Tests dropdown menu functionality by selecting date of birth (day, month, year) from multiple dropdown menus and verifying the selections

Starting URL: https://testotomasyonu.com/form

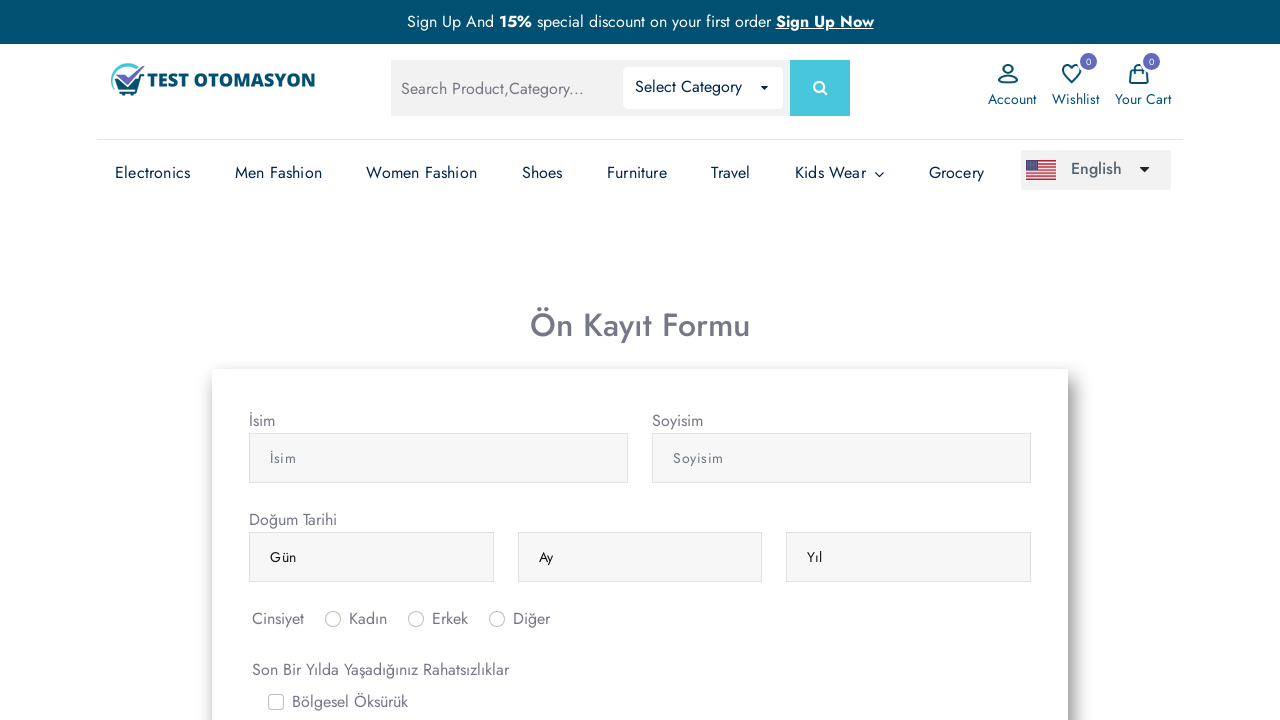

Selected day 5 from the first dropdown menu on (//select[@class='form-control'])[1]
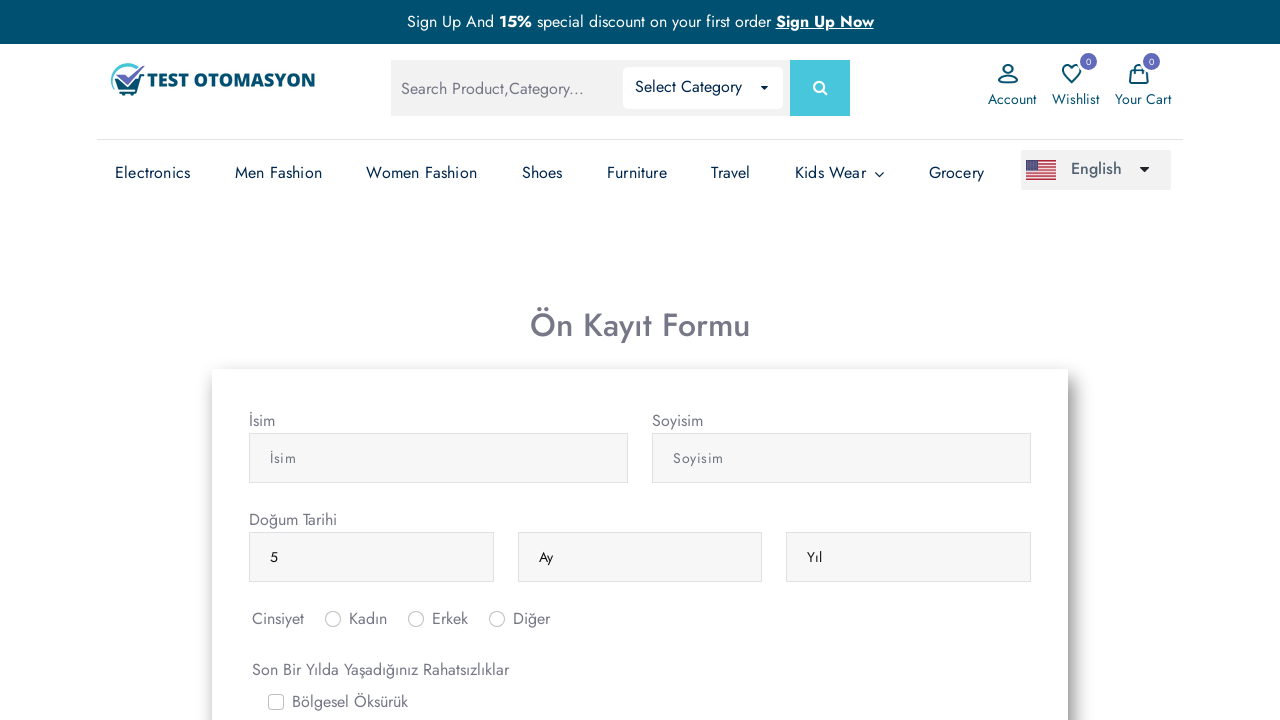

Selected Nisan (April) from the month dropdown menu on (//select[@class='form-control'])[2]
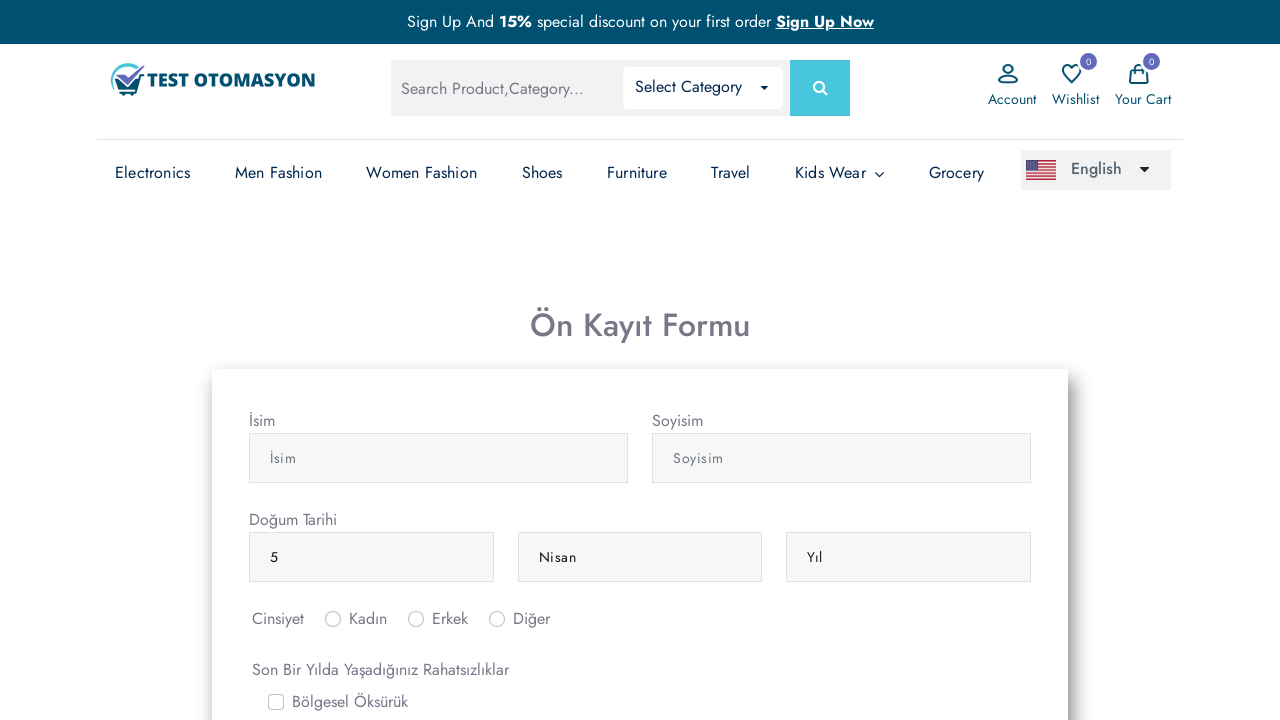

Selected 1990 from the year dropdown menu on (//select[@class='form-control'])[3]
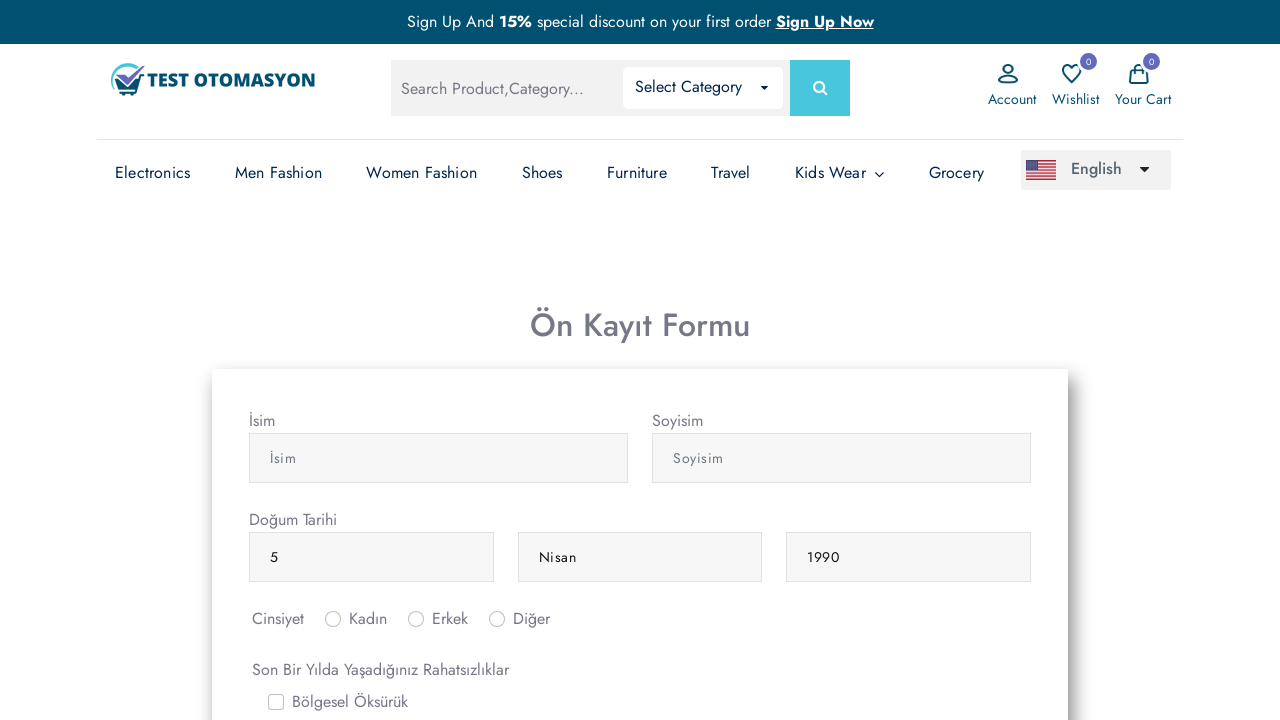

Retrieved selected day value from dropdown
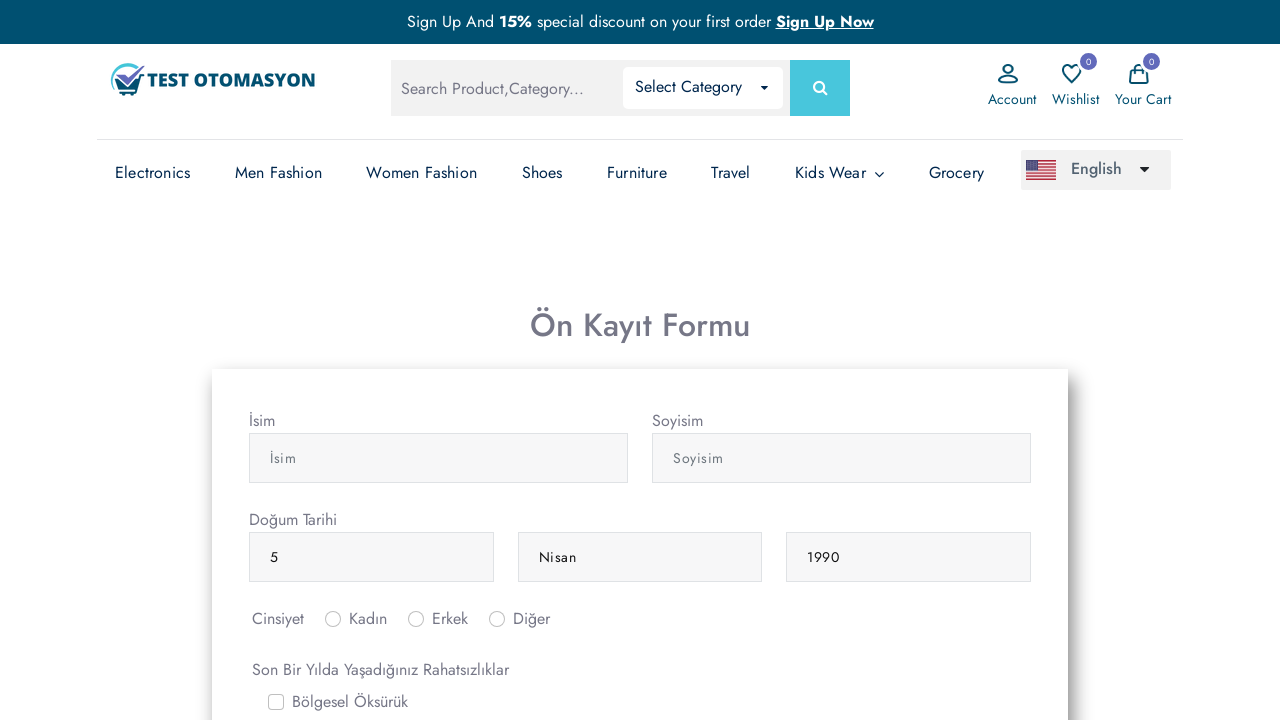

Retrieved selected month value from dropdown
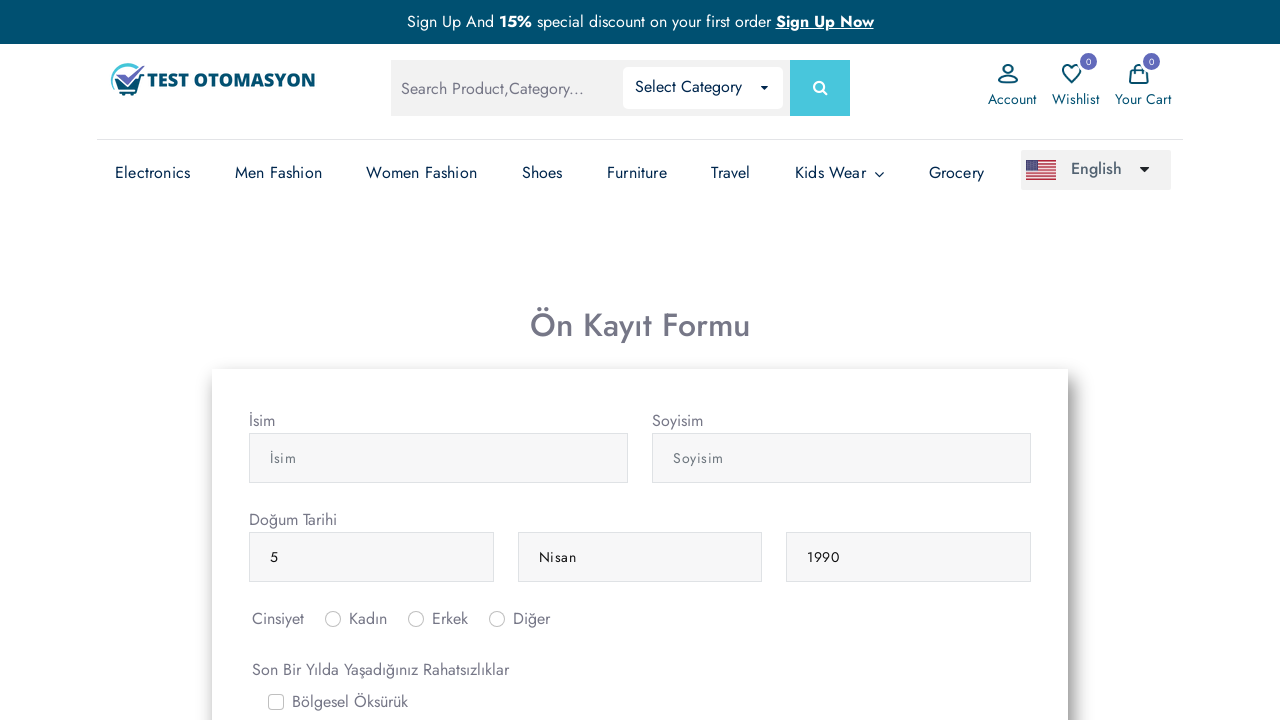

Retrieved selected year value from dropdown
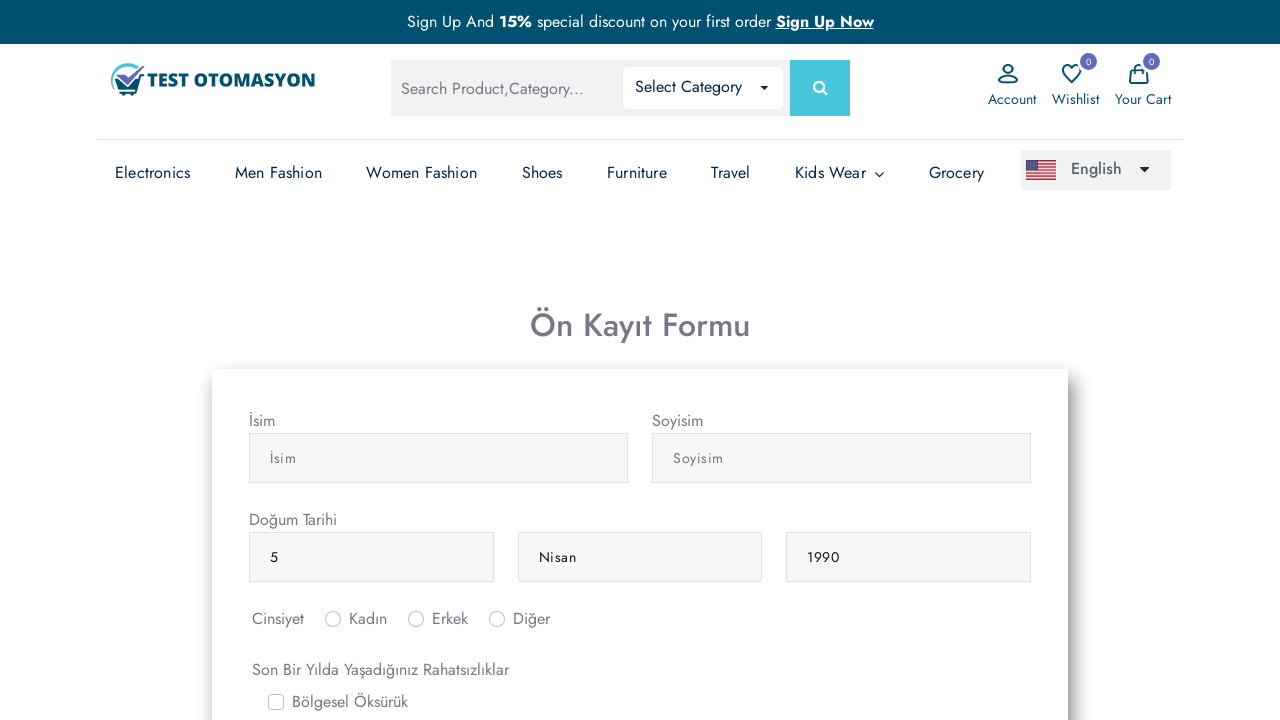

Retrieved all month options from dropdown for verification
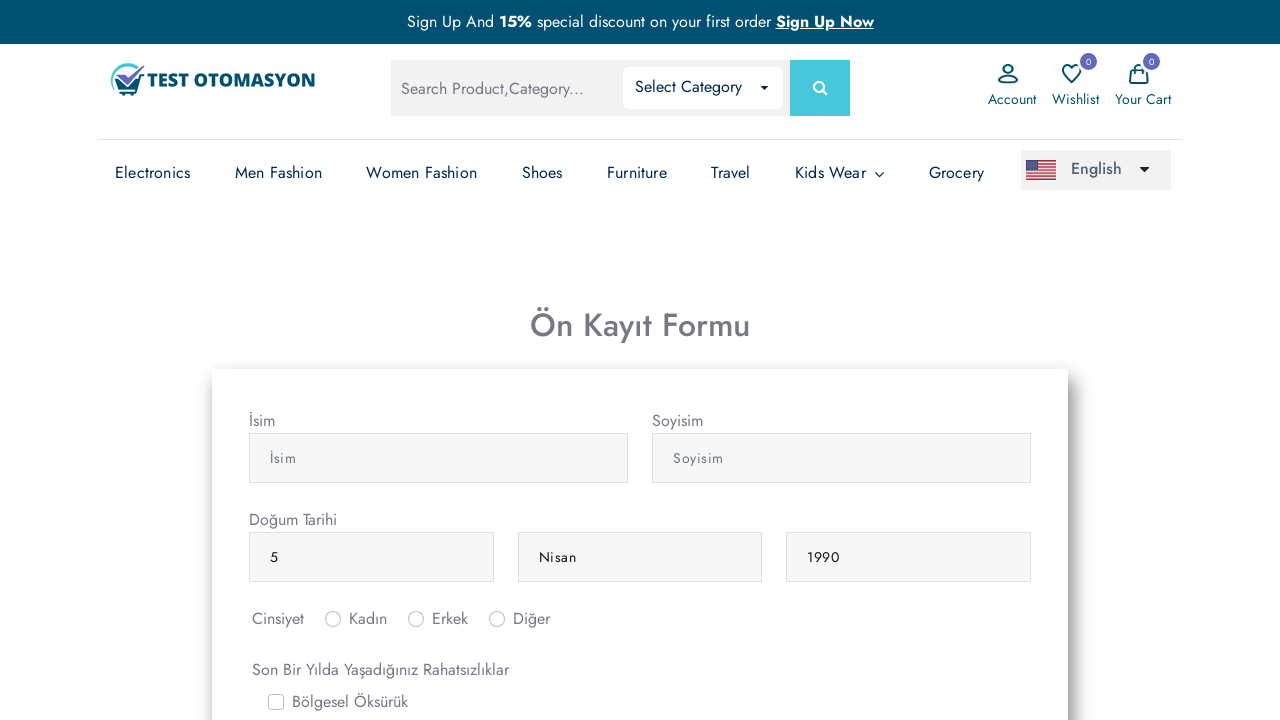

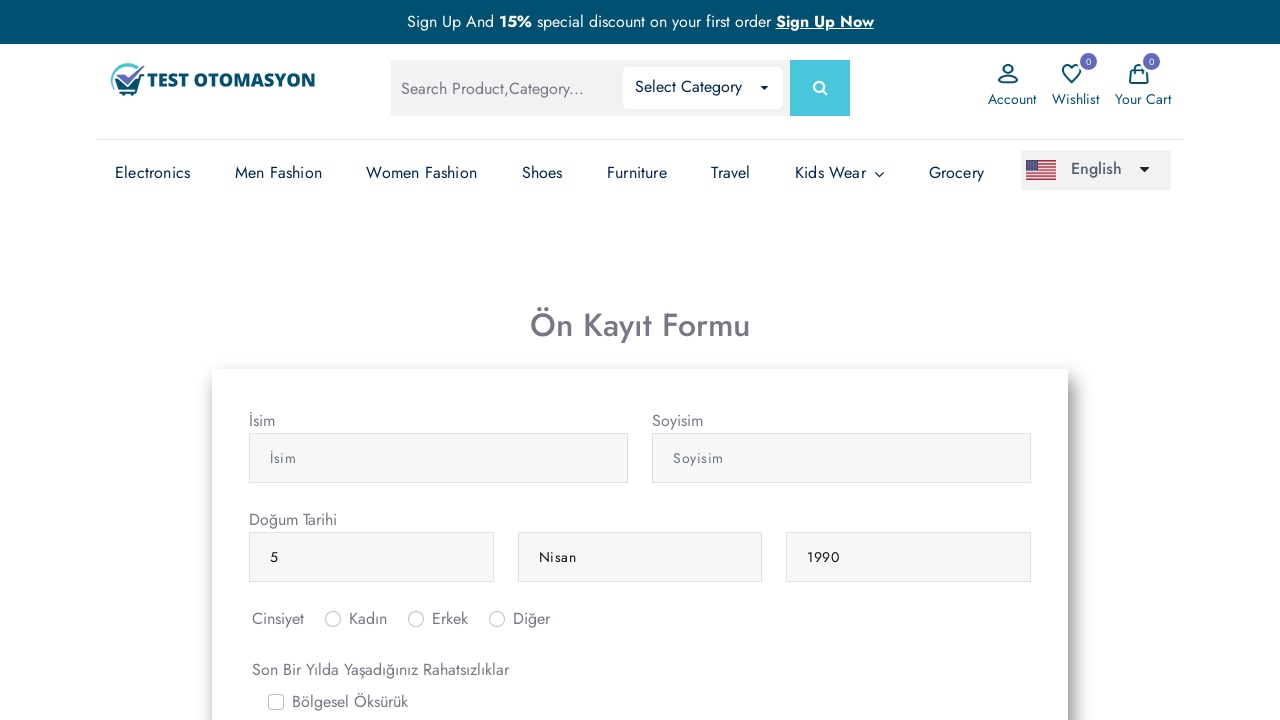